Tests interacting with iframes by filling first name and last name fields inside a frame, then verifying the text content updates accordingly.

Starting URL: https://letcode.in/frame

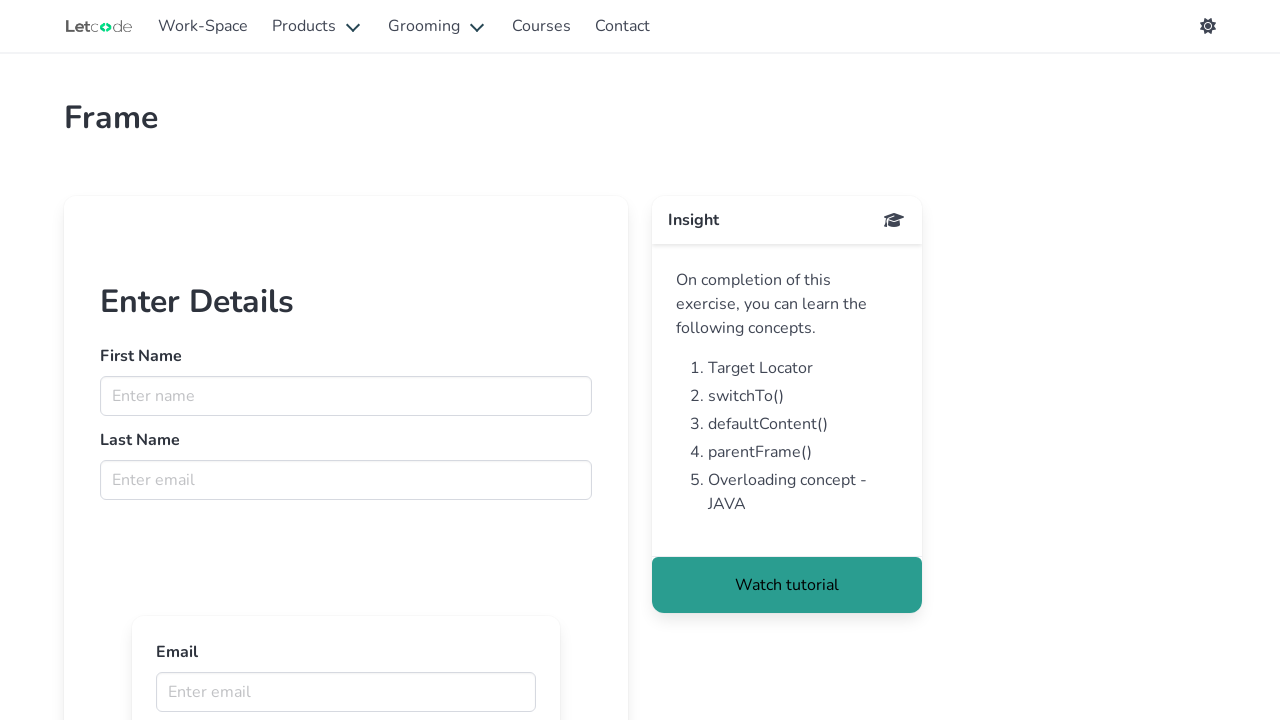

Accessed iframe named 'firstFr'
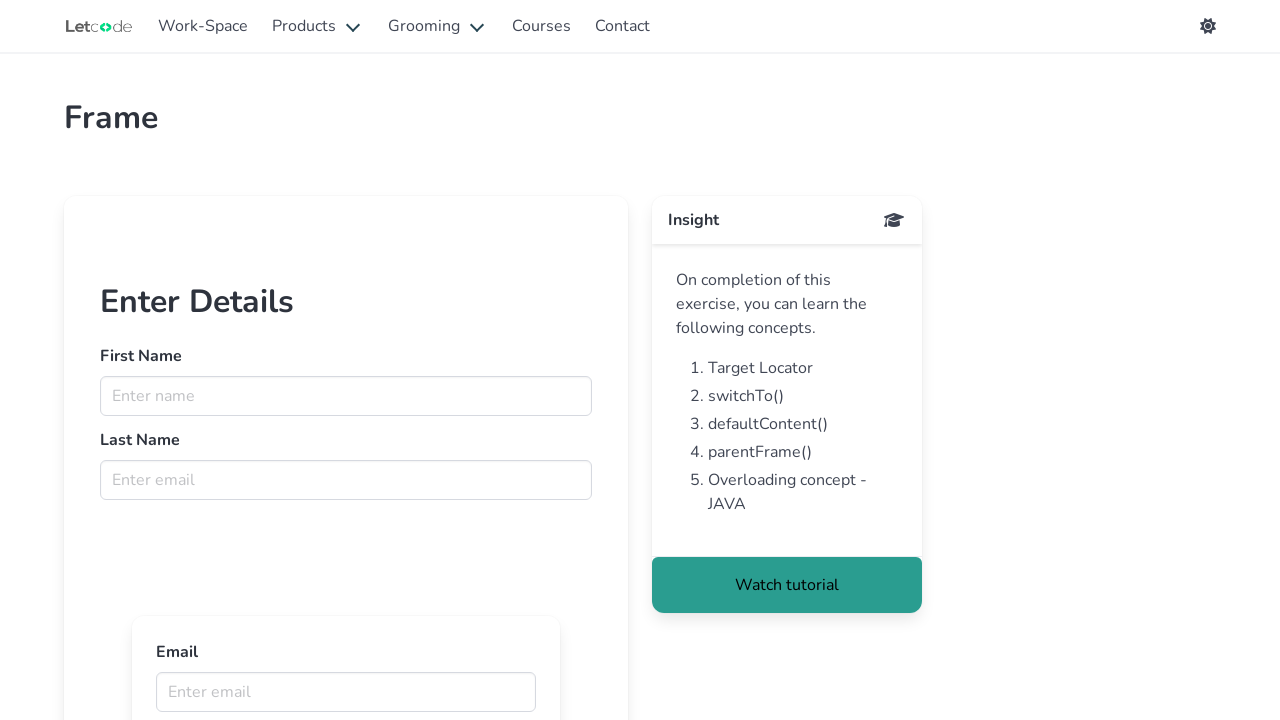

Filled first name field with 'Luis Enresto' inside iframe on input[name='fname']
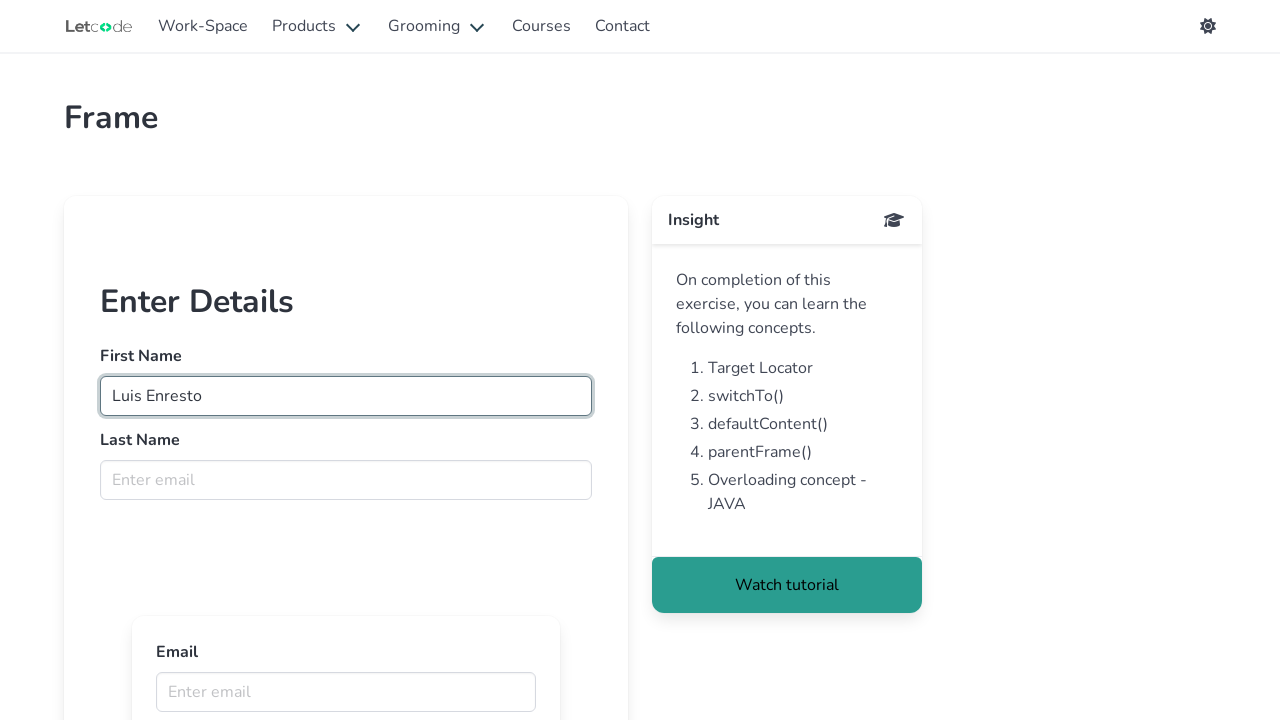

Filled last name field with 'Juarez' inside iframe on input[name='lname']
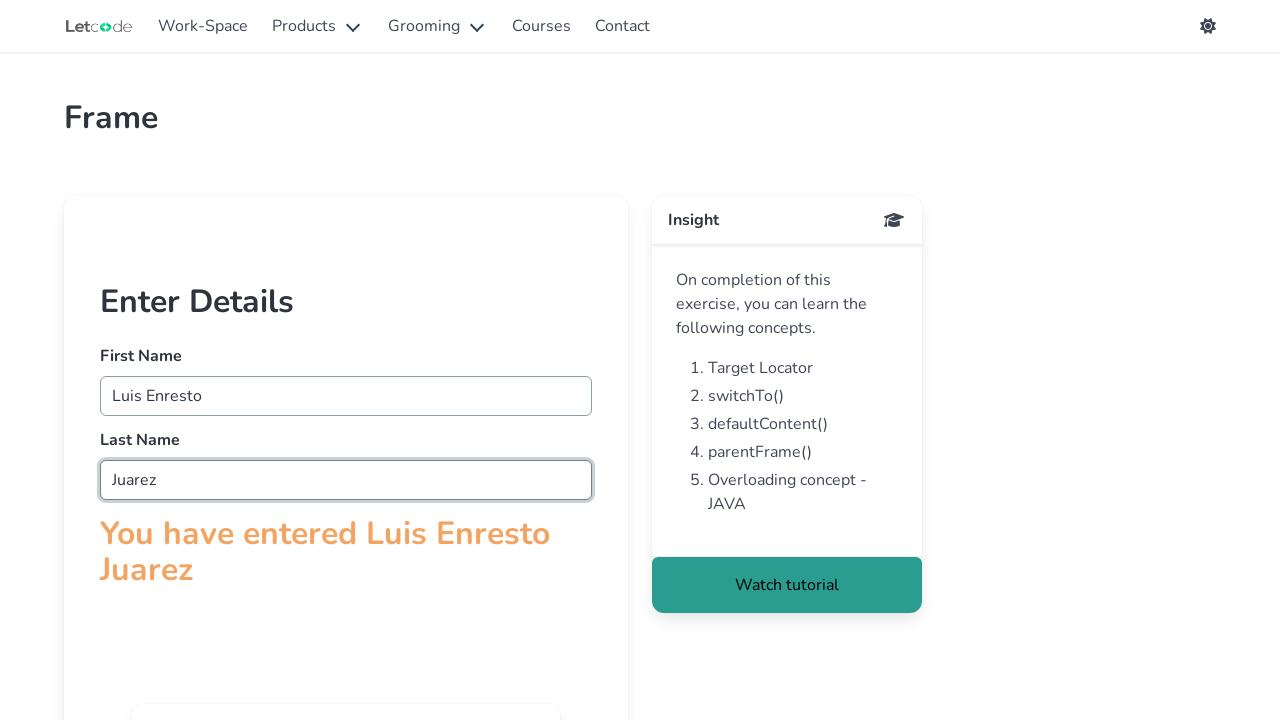

Retrieved text content from confirmation message in iframe
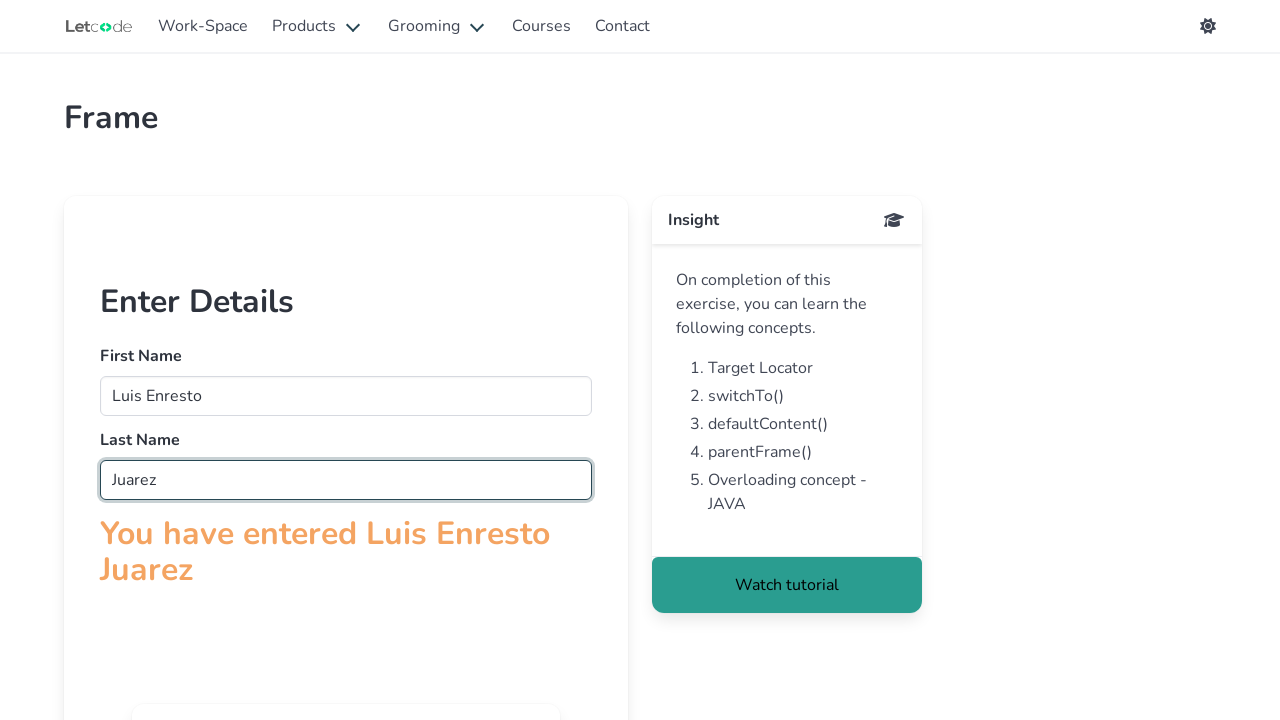

Verified confirmation message contains 'You have entered'
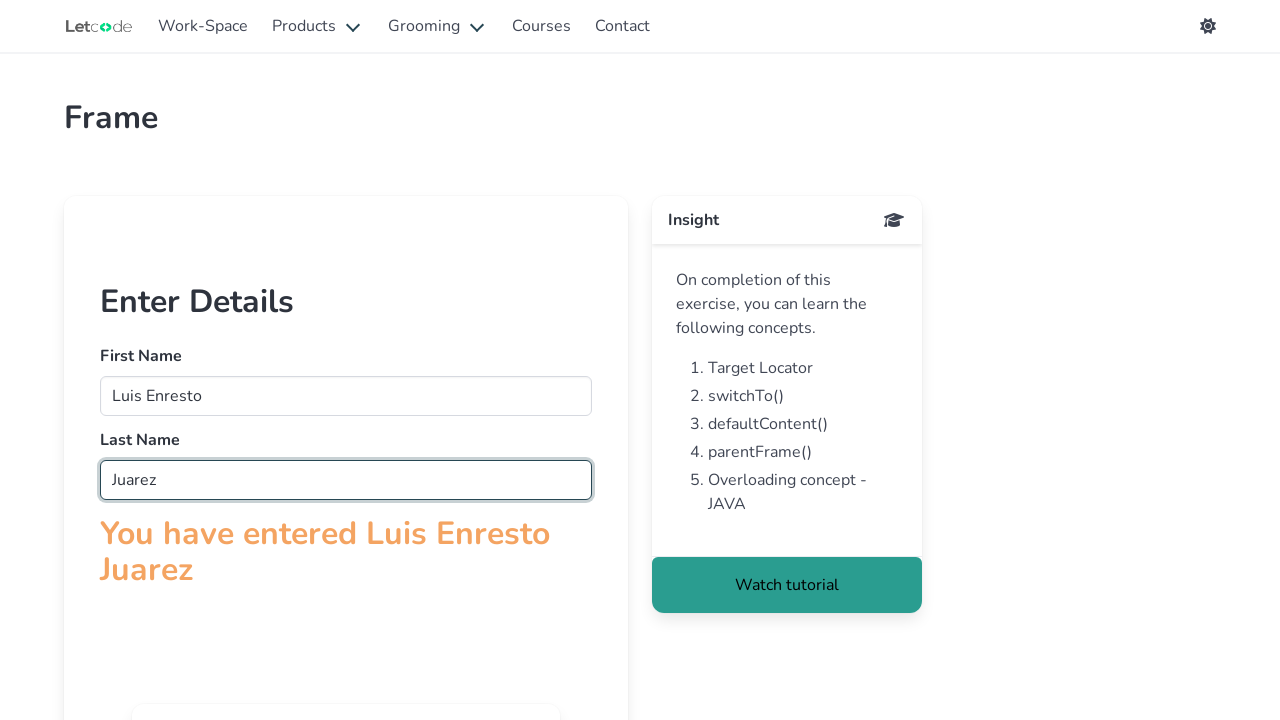

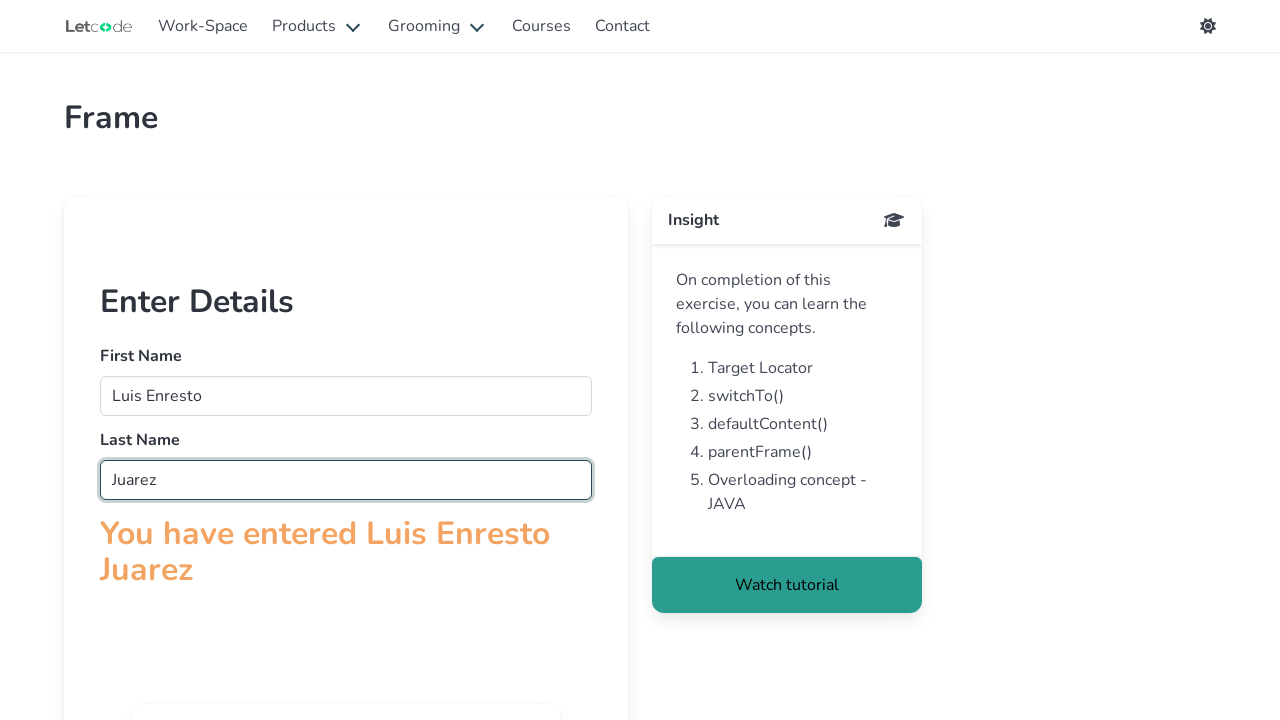